Tests checking a checkbox that is initially unchecked

Starting URL: https://bonigarcia.dev/selenium-webdriver-java/web-form.html

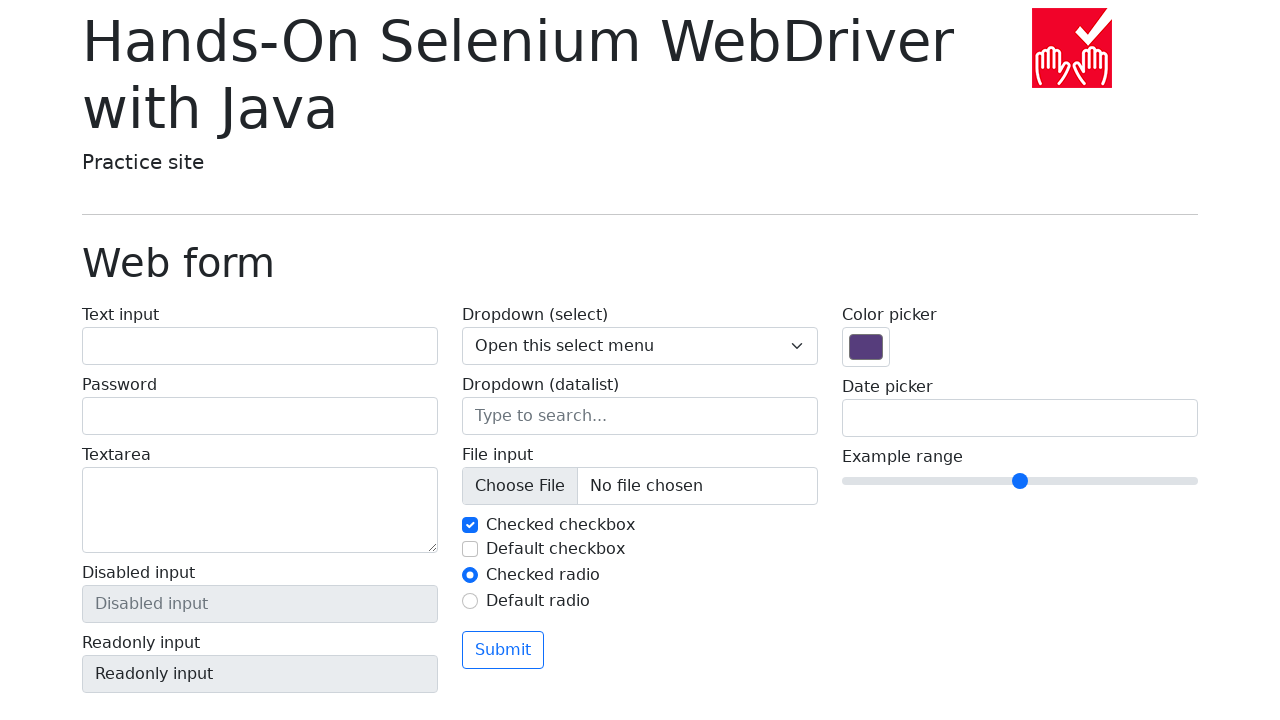

Checked the second checkbox (#my-check-2) at (470, 549) on #my-check-2
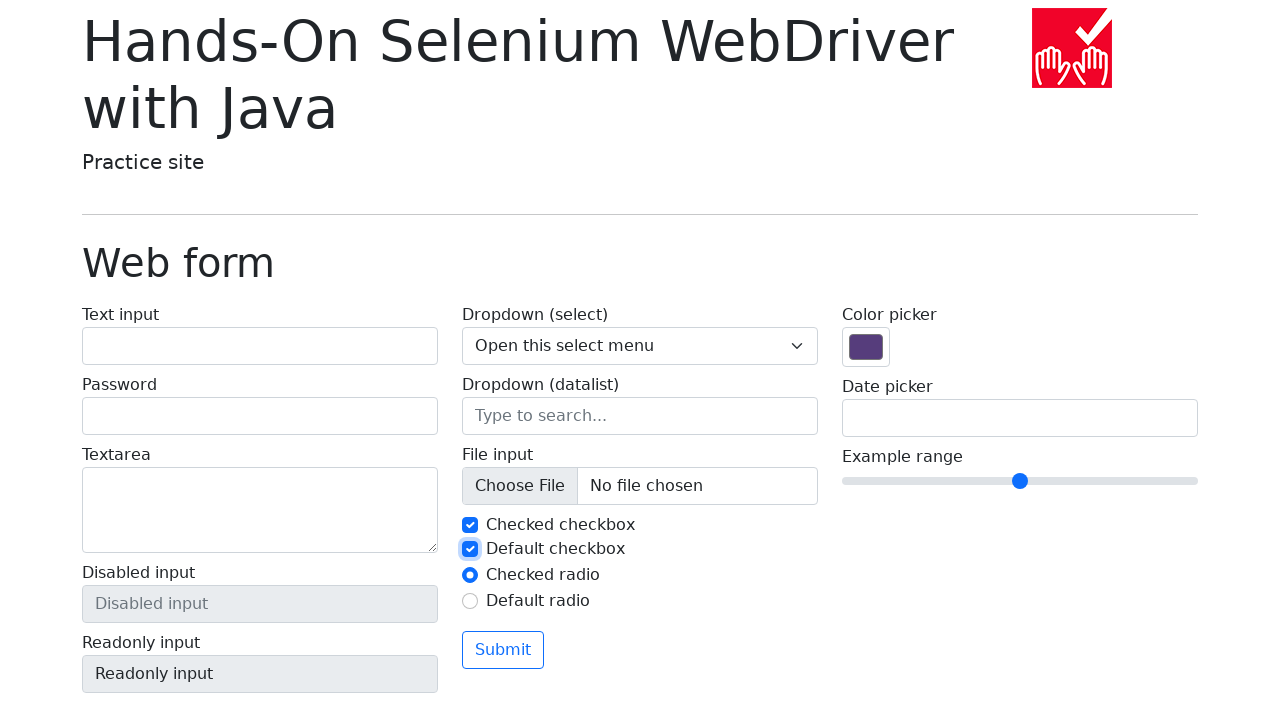

Verified that the second checkbox is checked
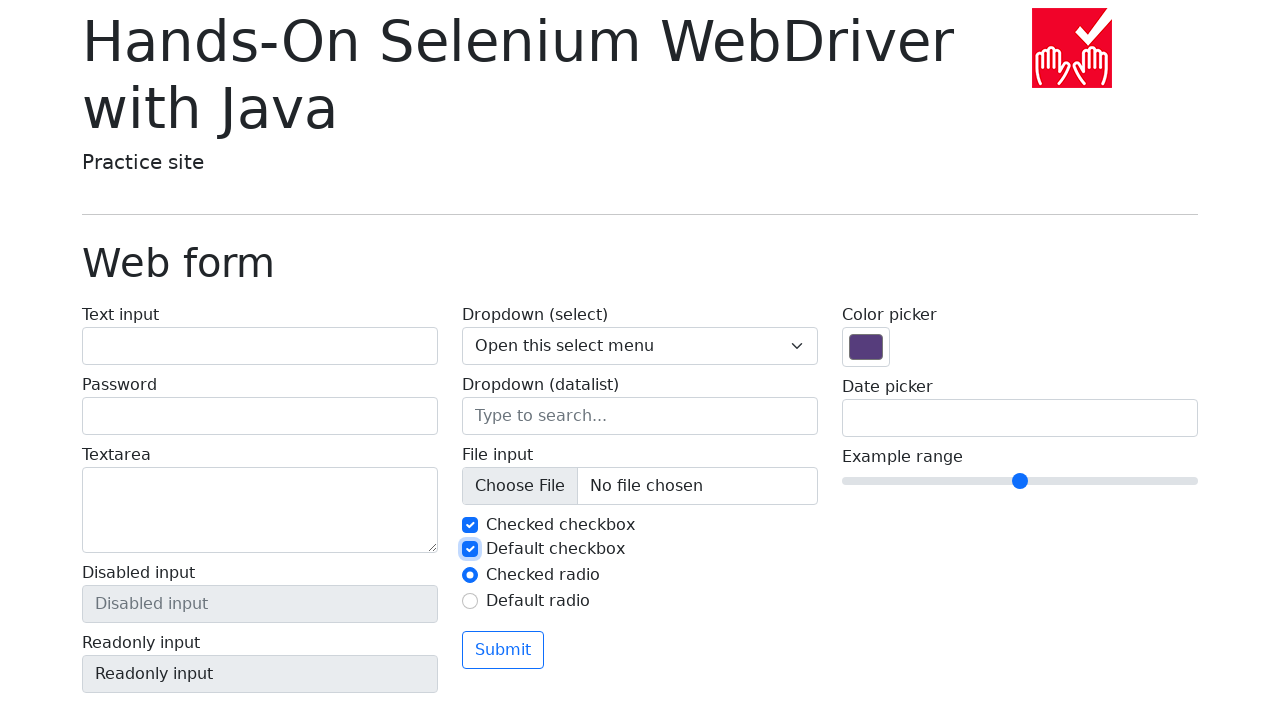

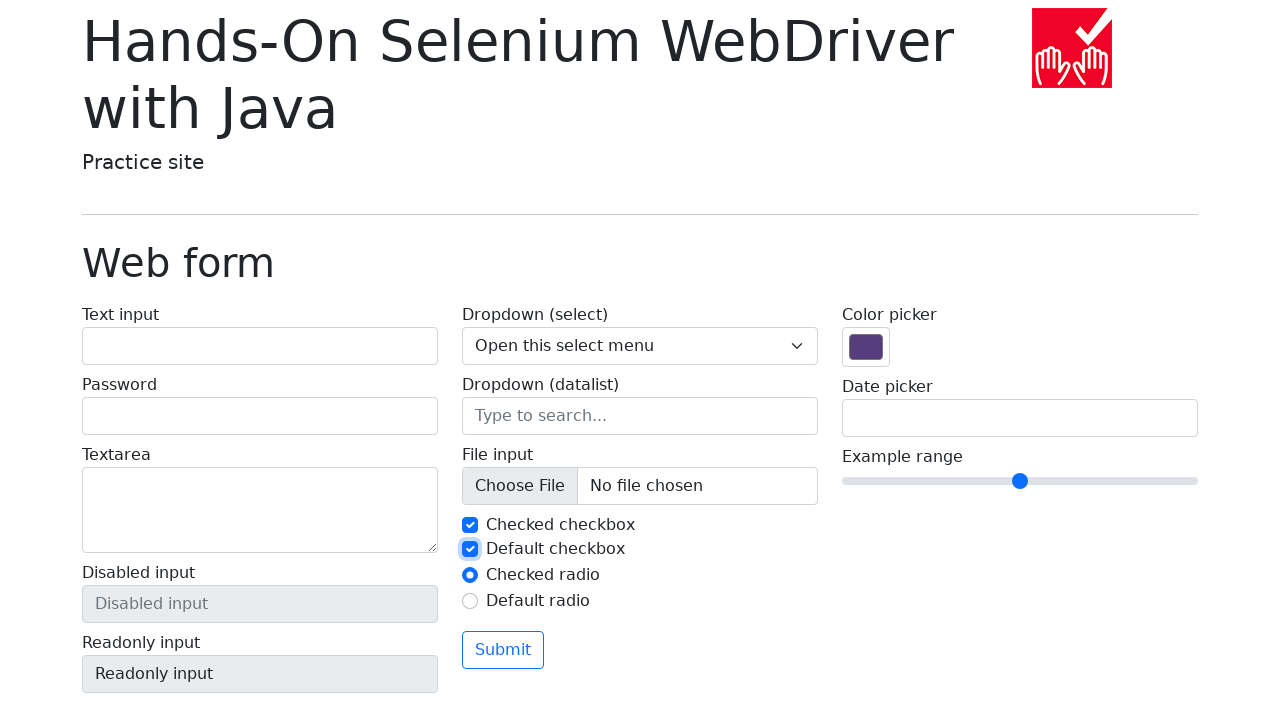